Tests the Python.org website search functionality by entering a search query and submitting the form

Starting URL: http://www.python.org

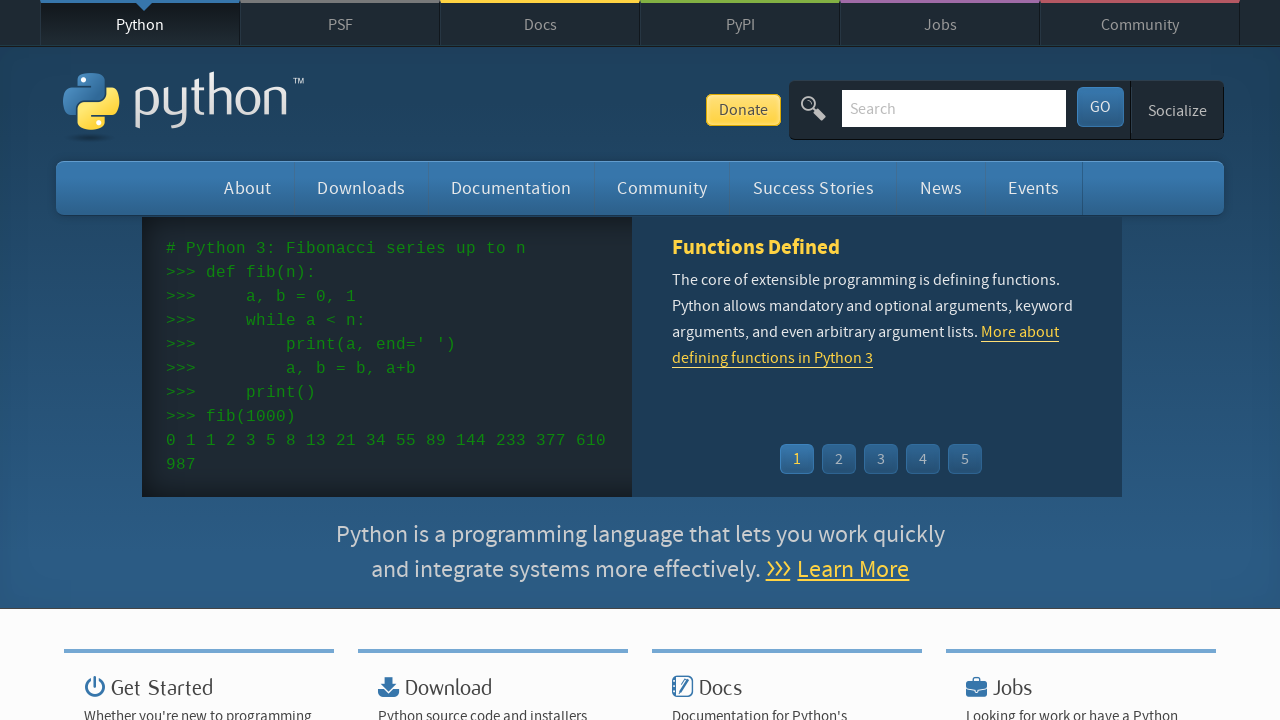

Verified page title contains 'Python'
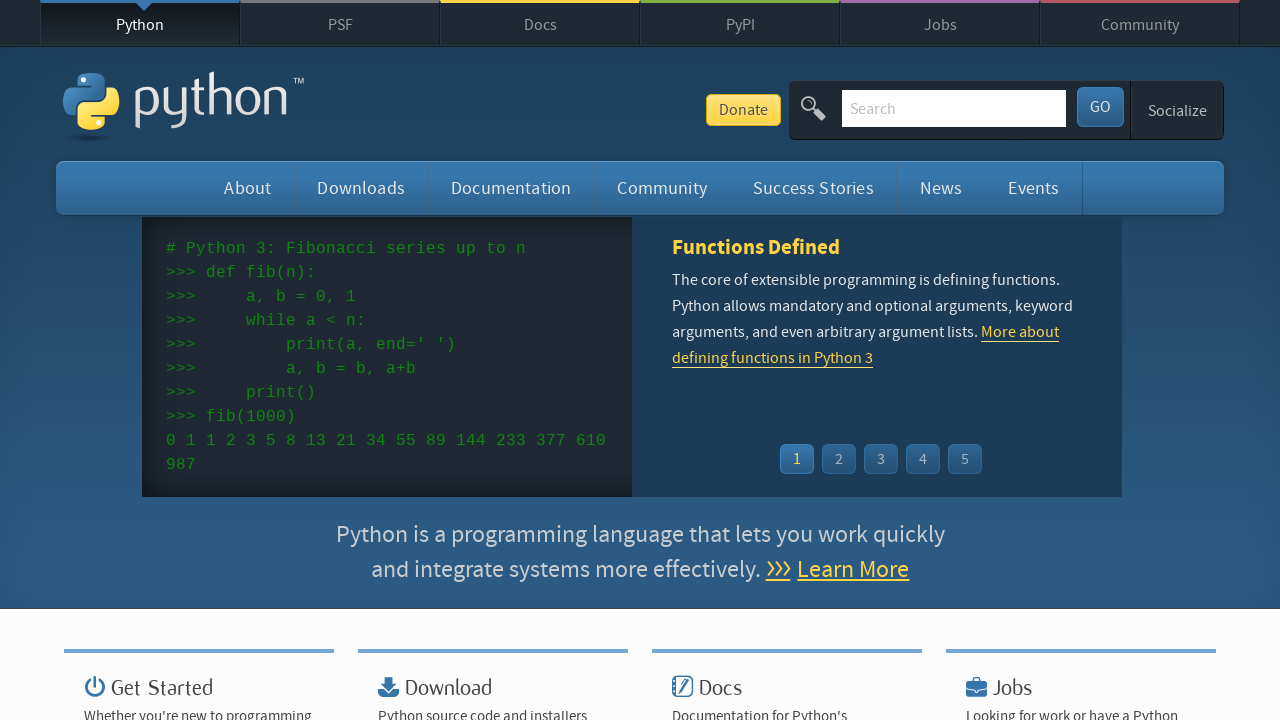

Filled search box with 'pycon' on input[name='q']
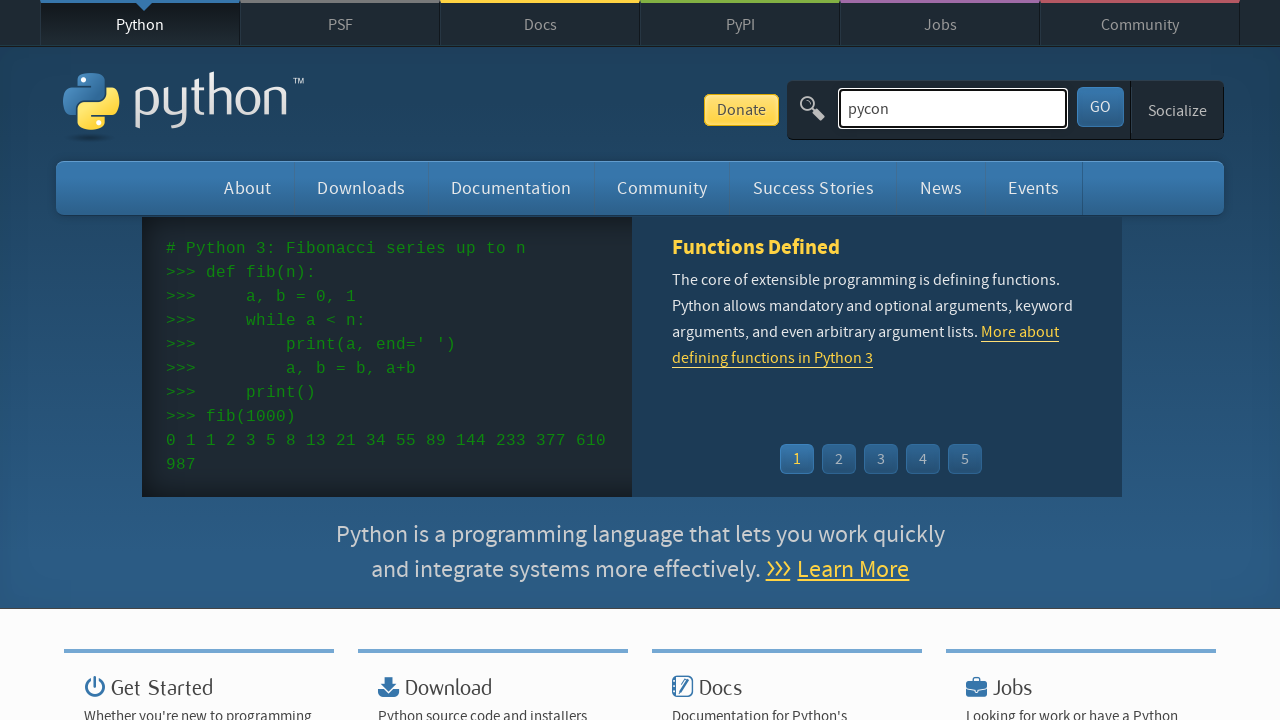

Pressed Enter to submit search query on input[name='q']
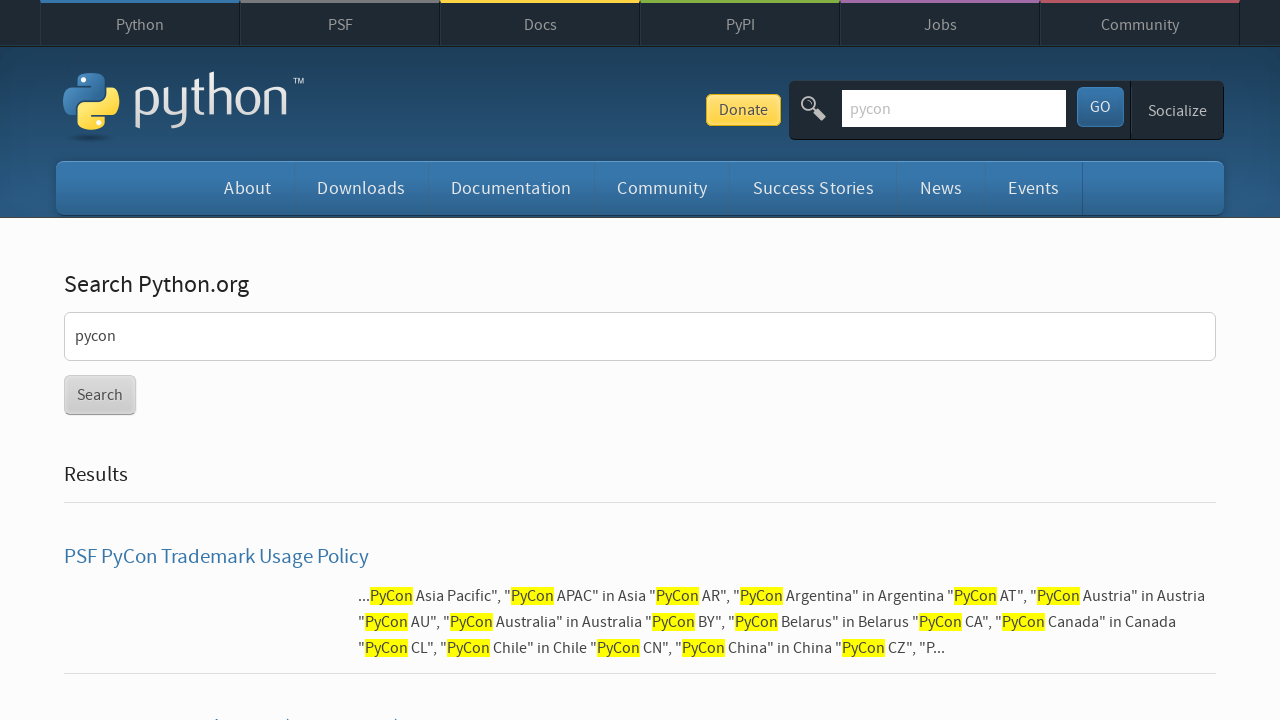

Waited for page to reach networkidle state
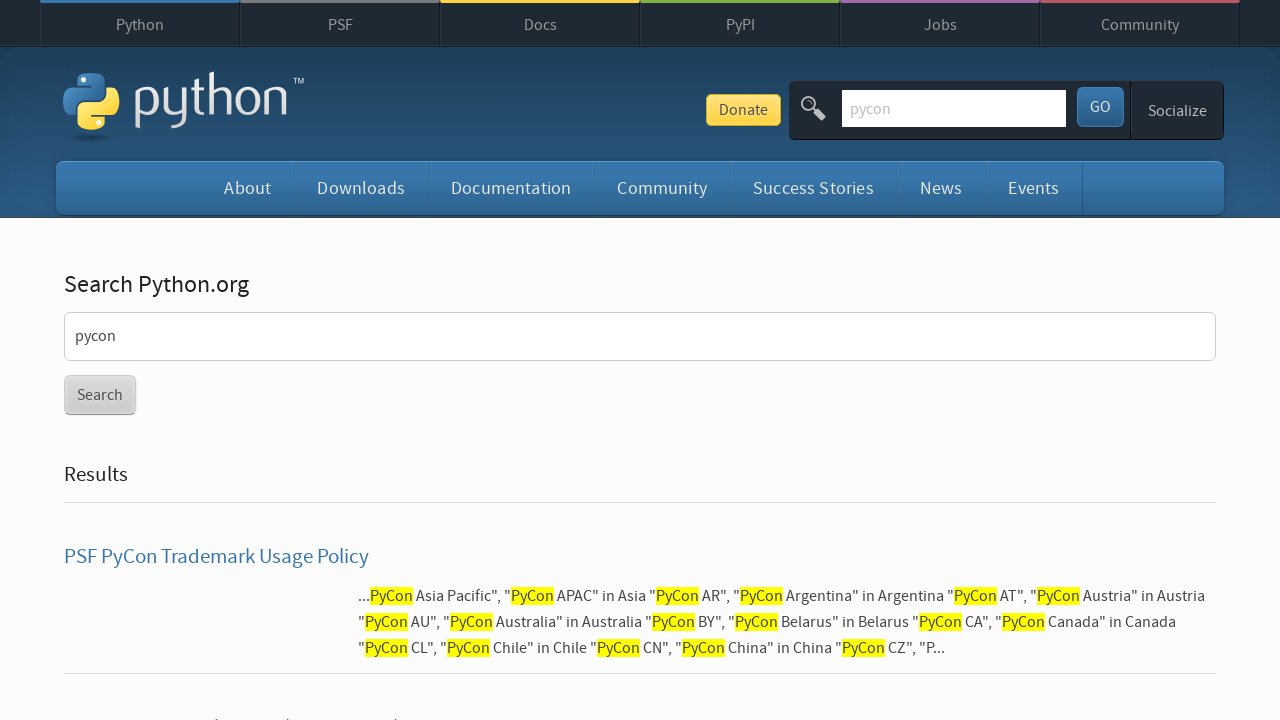

Verified search results were returned
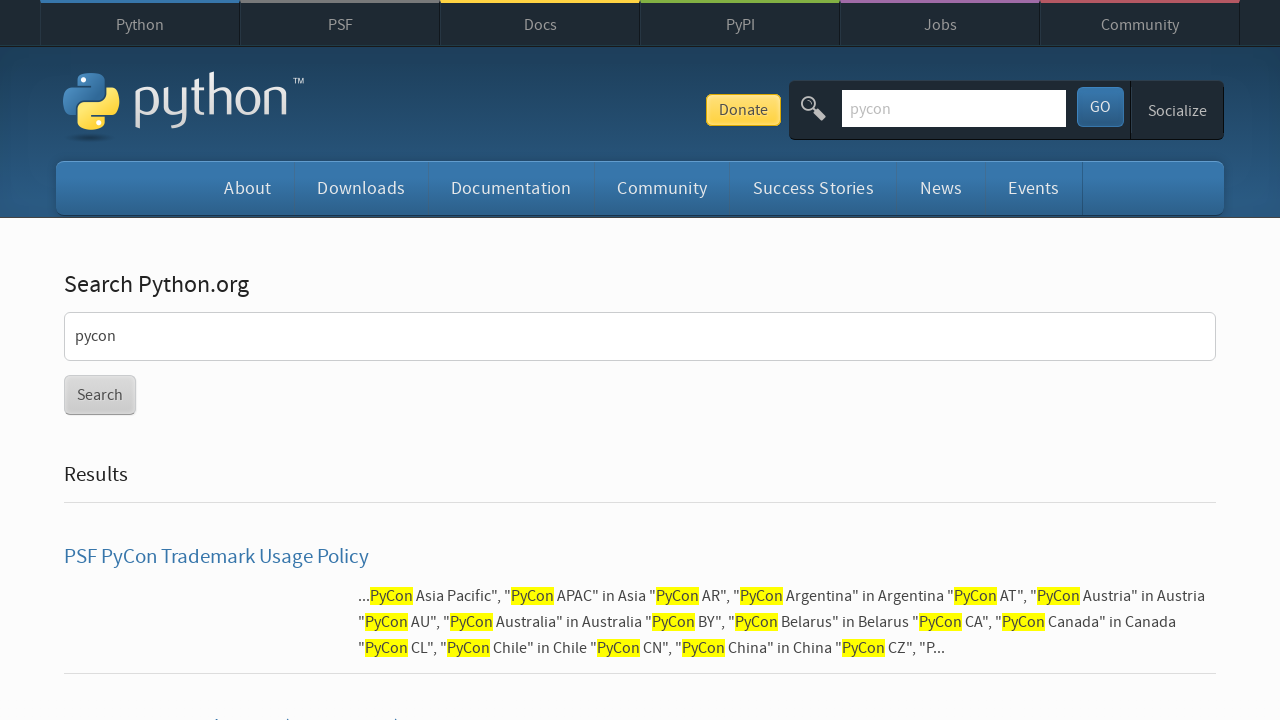

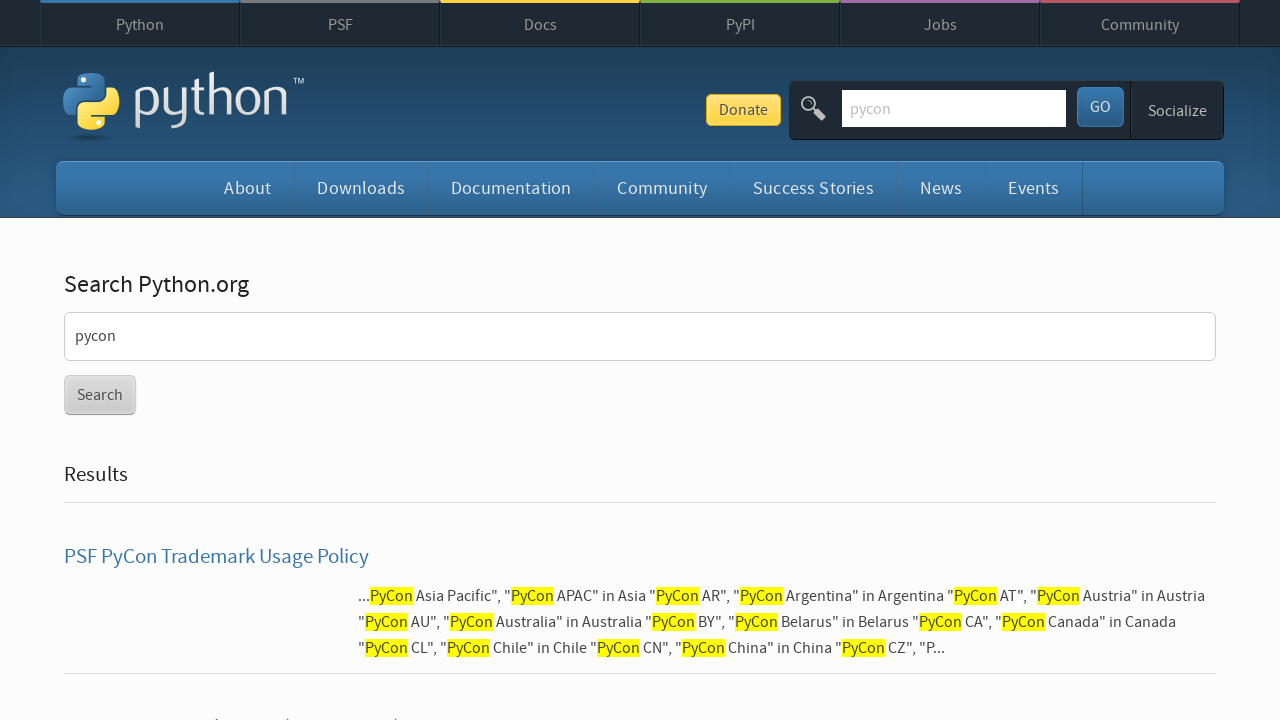